Tests click and hold functionality by holding mouse button on an element and verifying it becomes focused

Starting URL: https://selenium.dev/selenium/web/mouse_interaction.html

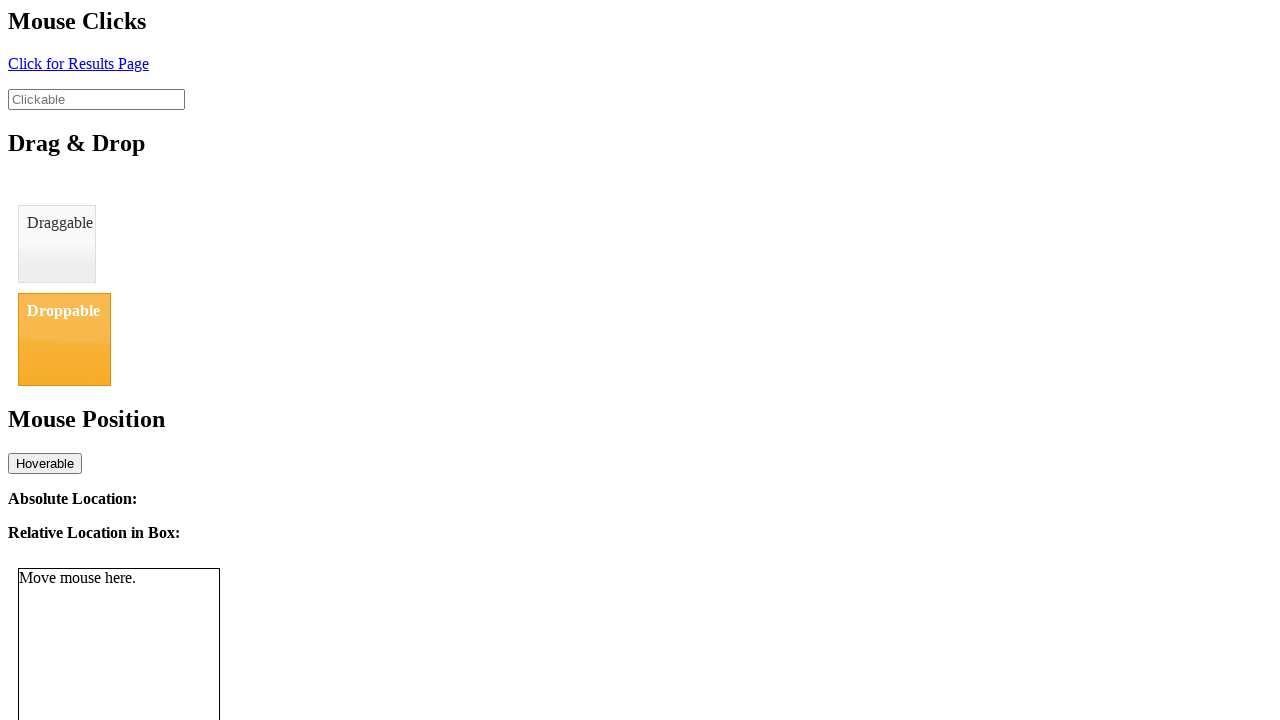

Navigated to mouse interaction test page
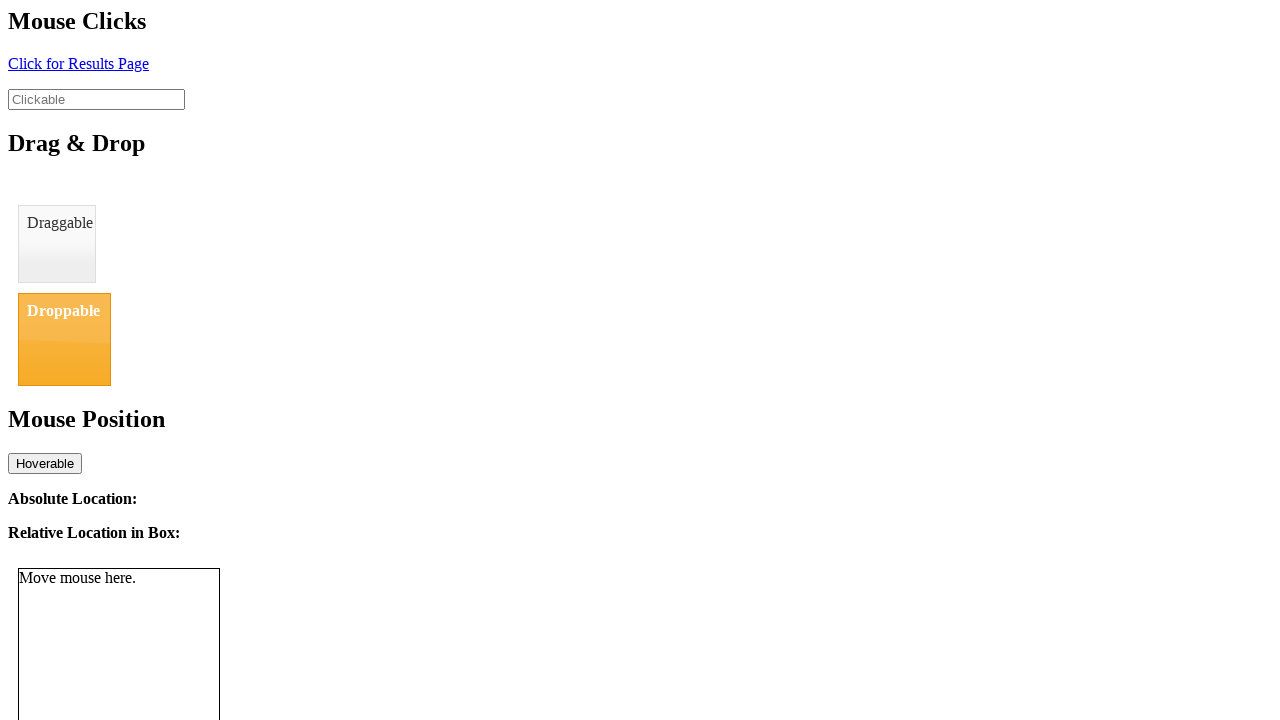

Clicked and held mouse button on clickable element for 500ms at (96, 99) on #clickable
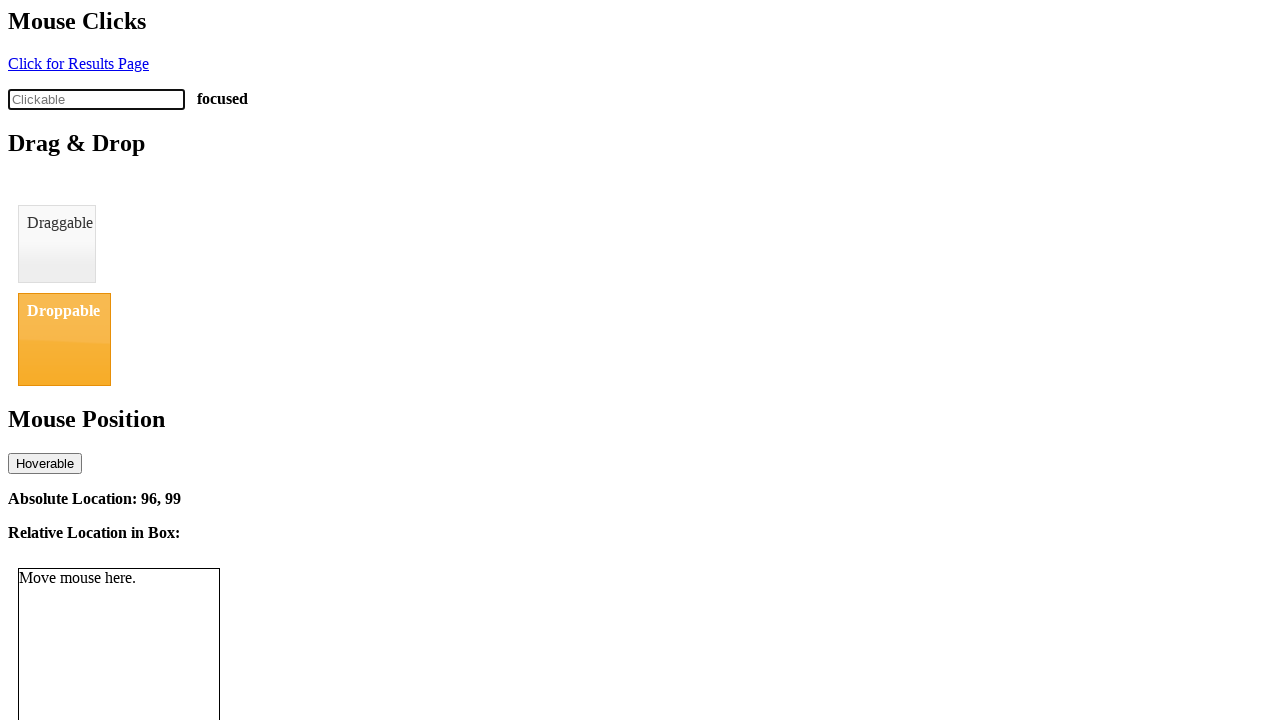

Verified element is focused after click and hold
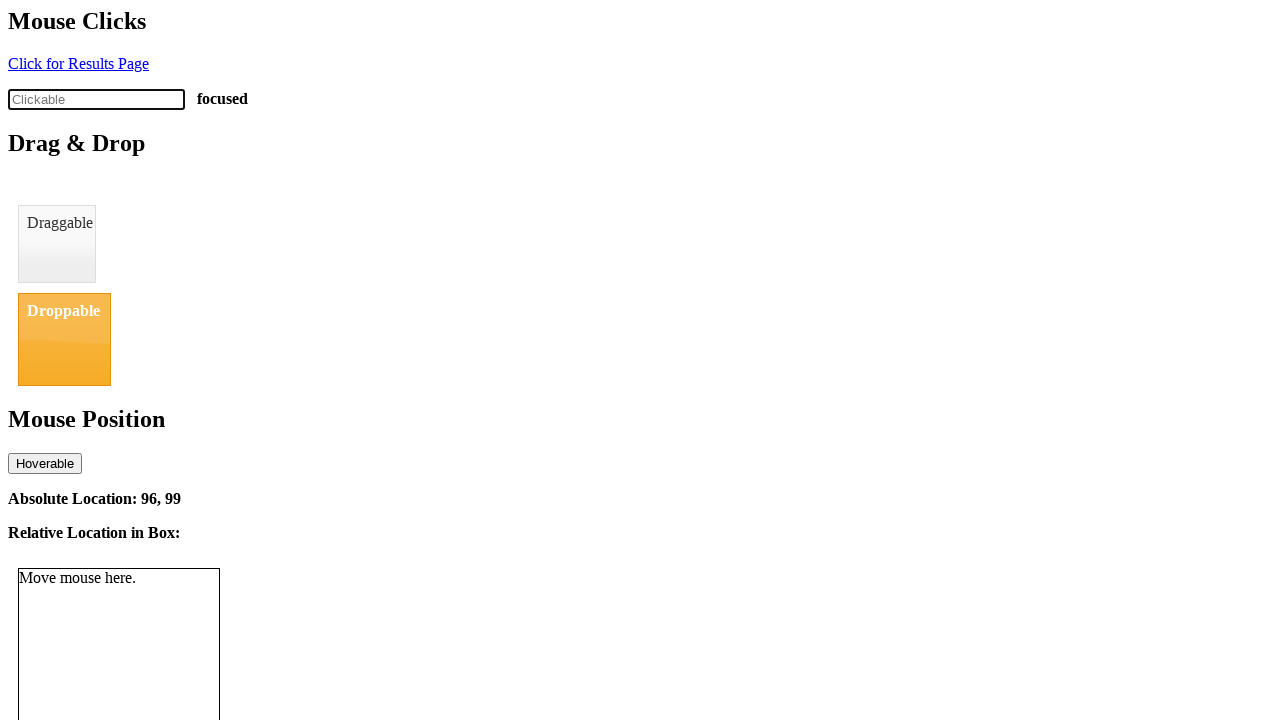

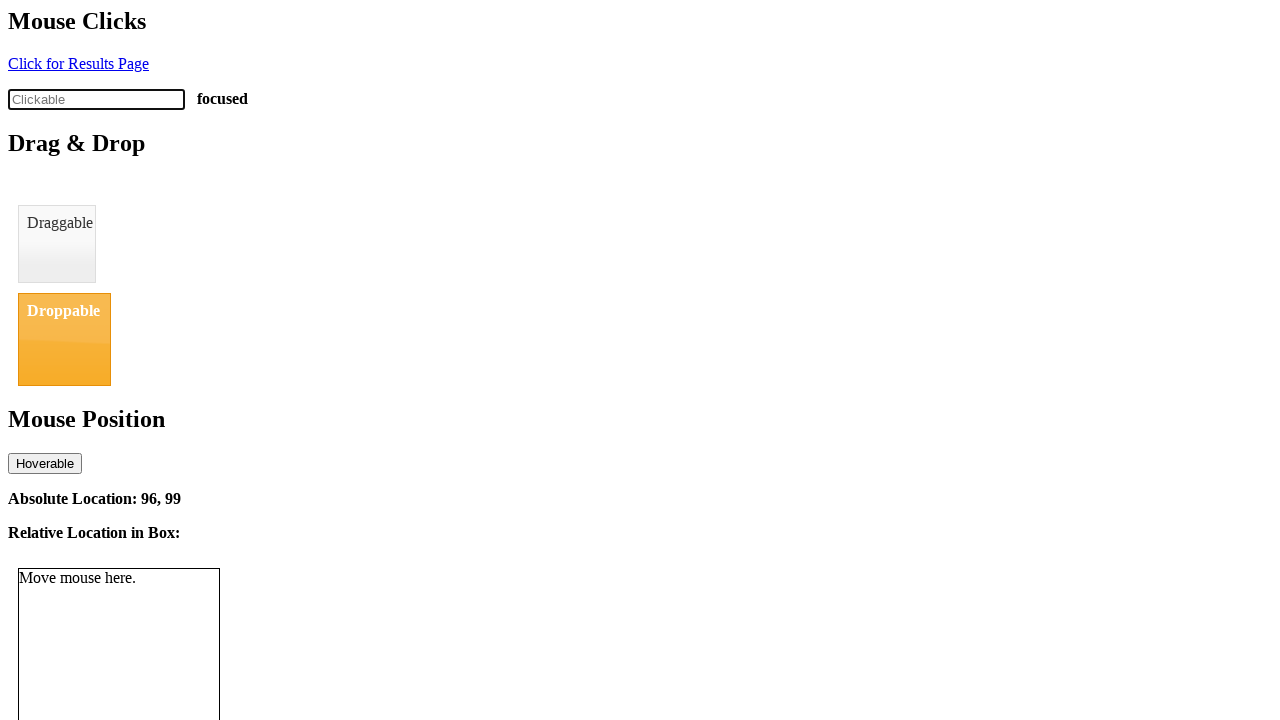